Tests navigation to Browse Languages section and M submenu, verifying MySQL language link is present.

Starting URL: http://www.99-bottles-of-beer.net/

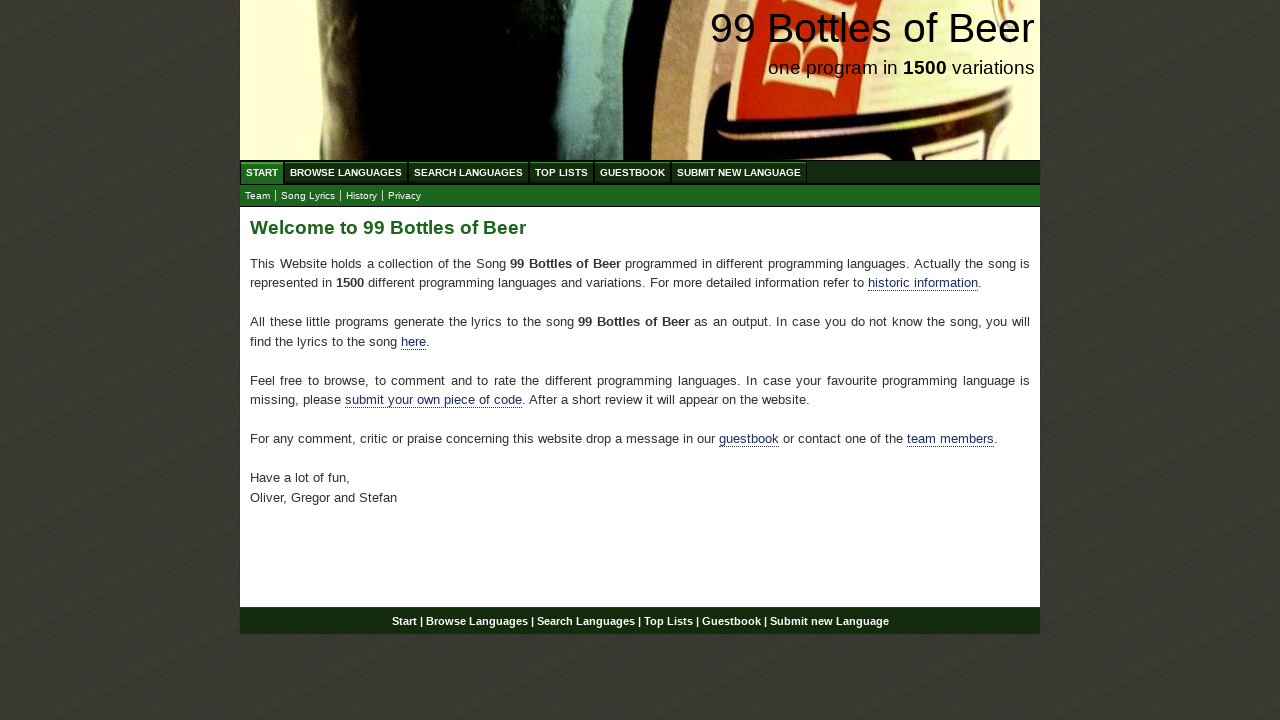

Clicked on Browse Languages menu at (346, 172) on xpath=//ul[@id='menu']/li/a[@href='/abc.html']
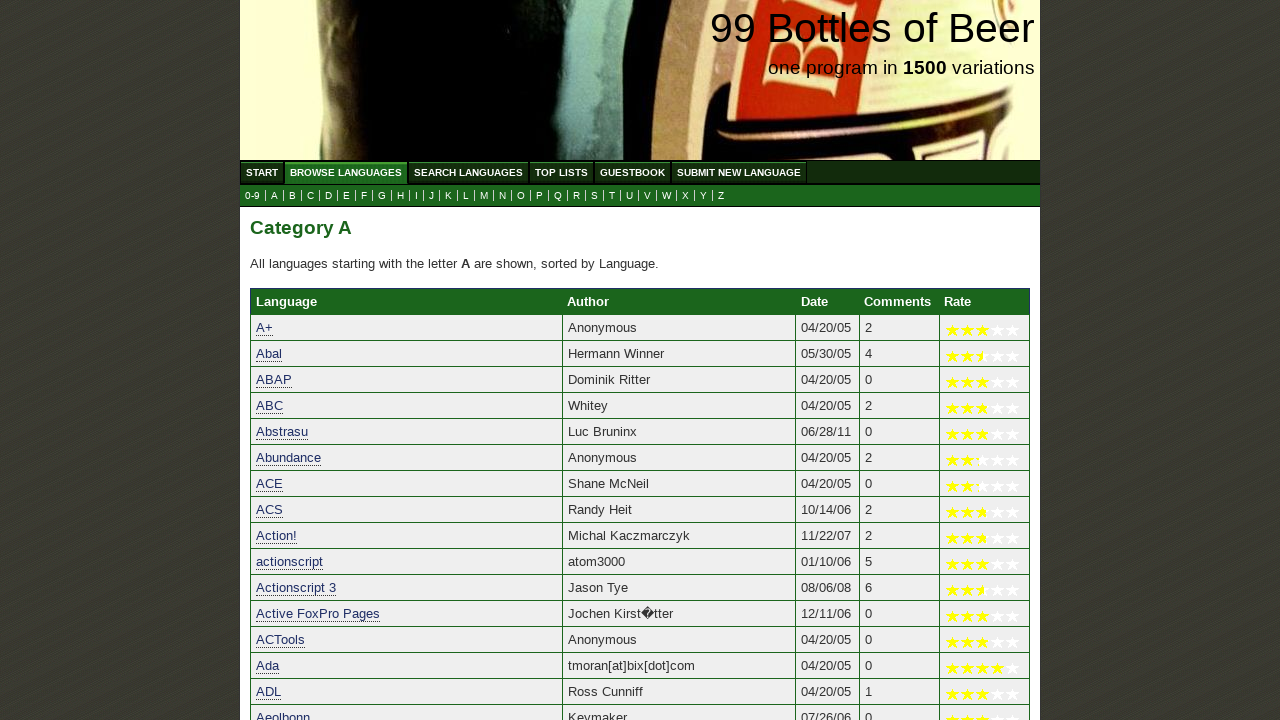

Clicked on M submenu at (484, 196) on xpath=//ul[@id='submenu']/li/a[@href='m.html']
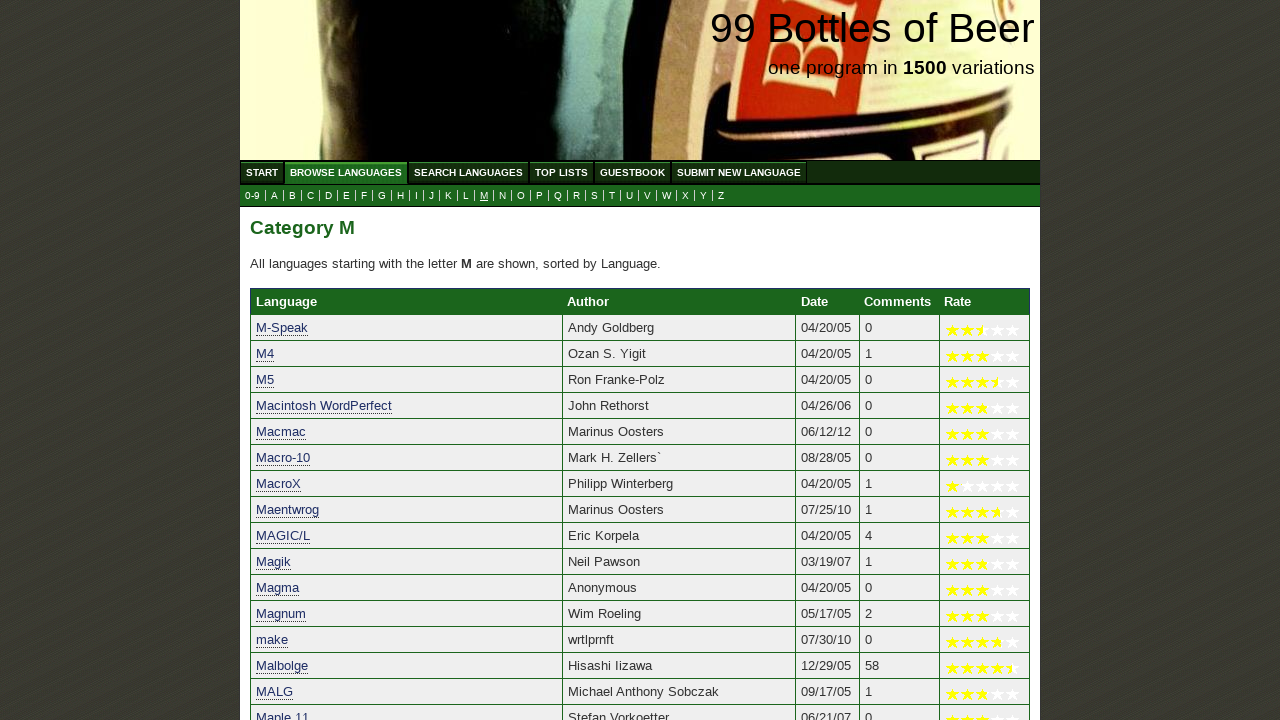

Verified MySQL language link is present
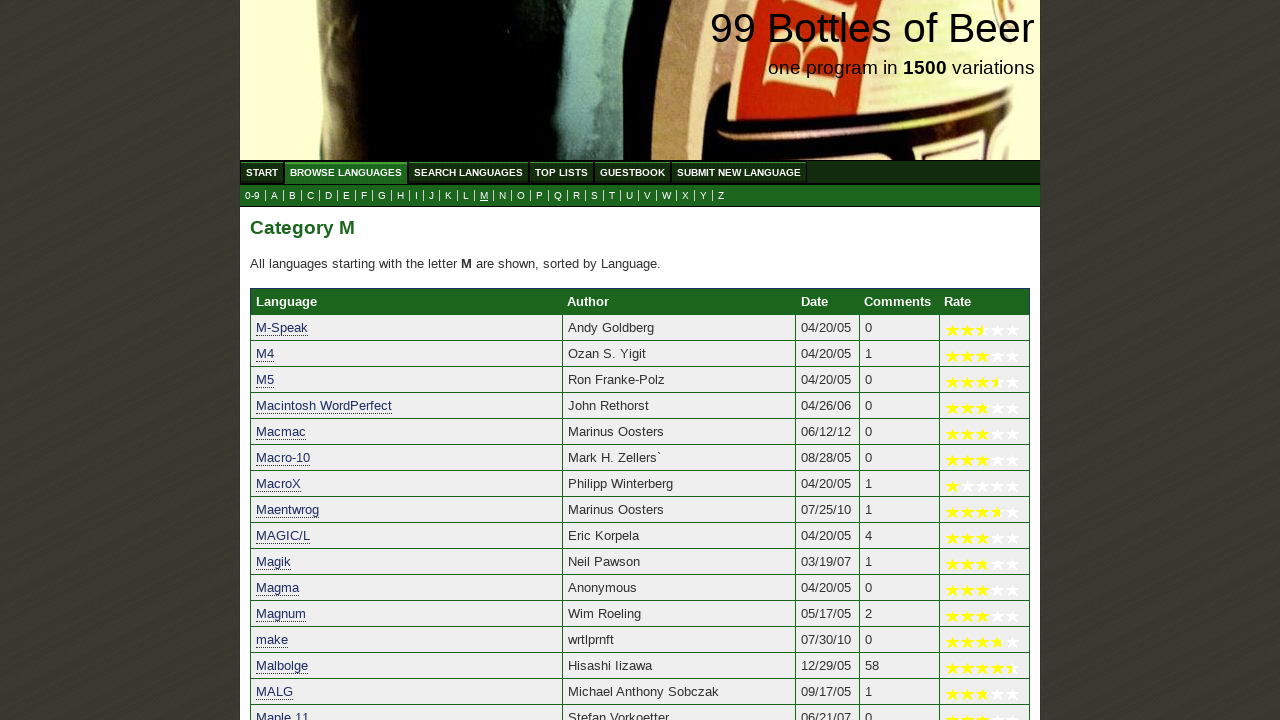

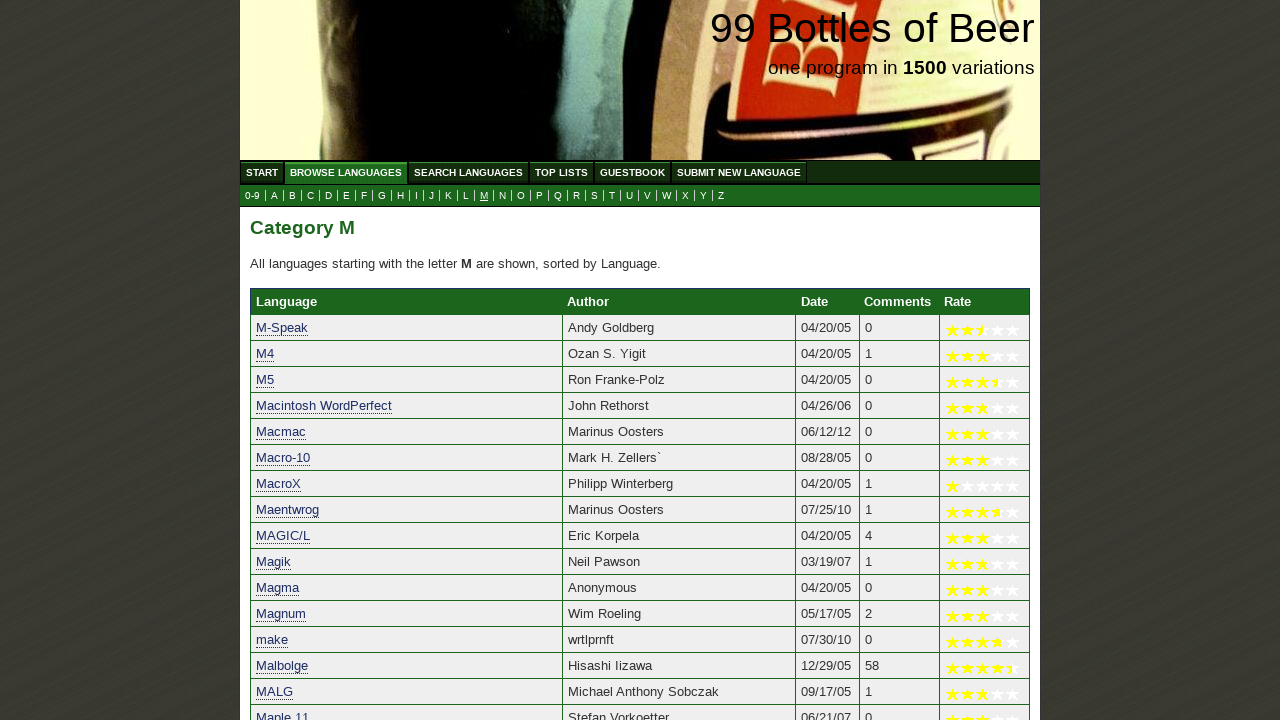